Tests multiple window handling by opening a new window and then closing it based on its title

Starting URL: http://the-internet.herokuapp.com/

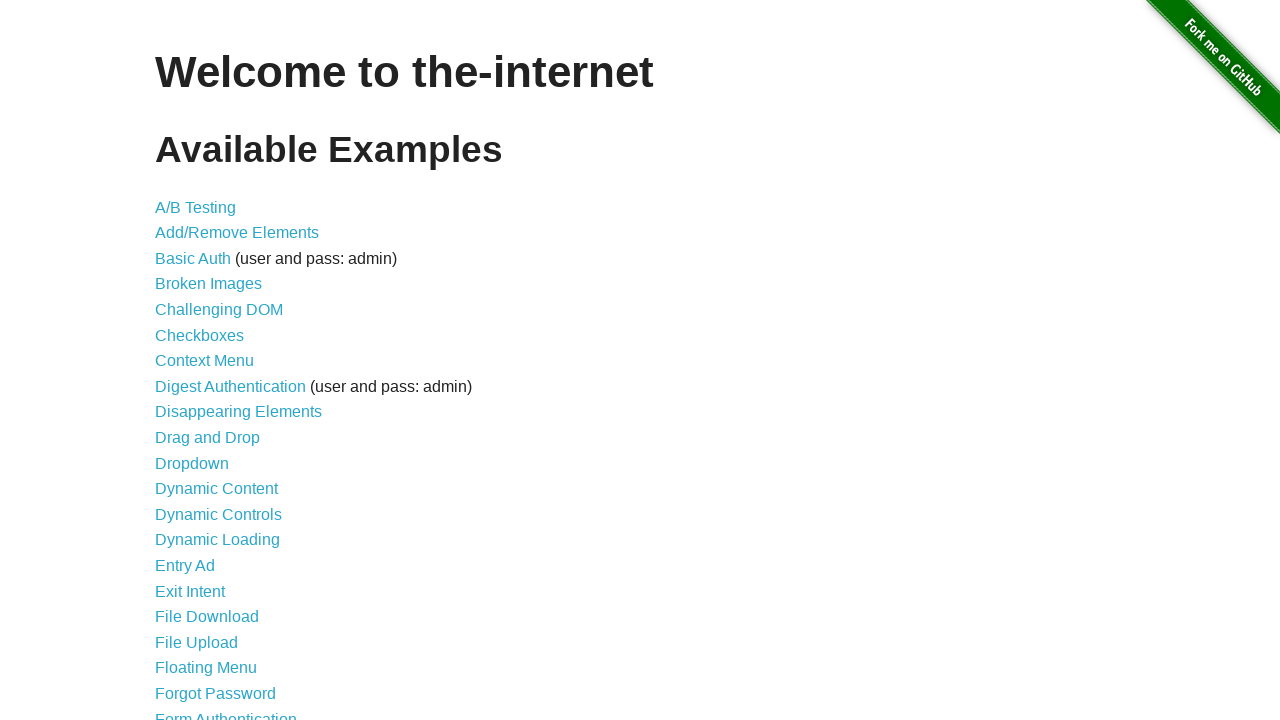

Clicked on Multiple Windows link (item 33 in the list) at (218, 369) on xpath=//*[@id='content']/ul/li[33]/a
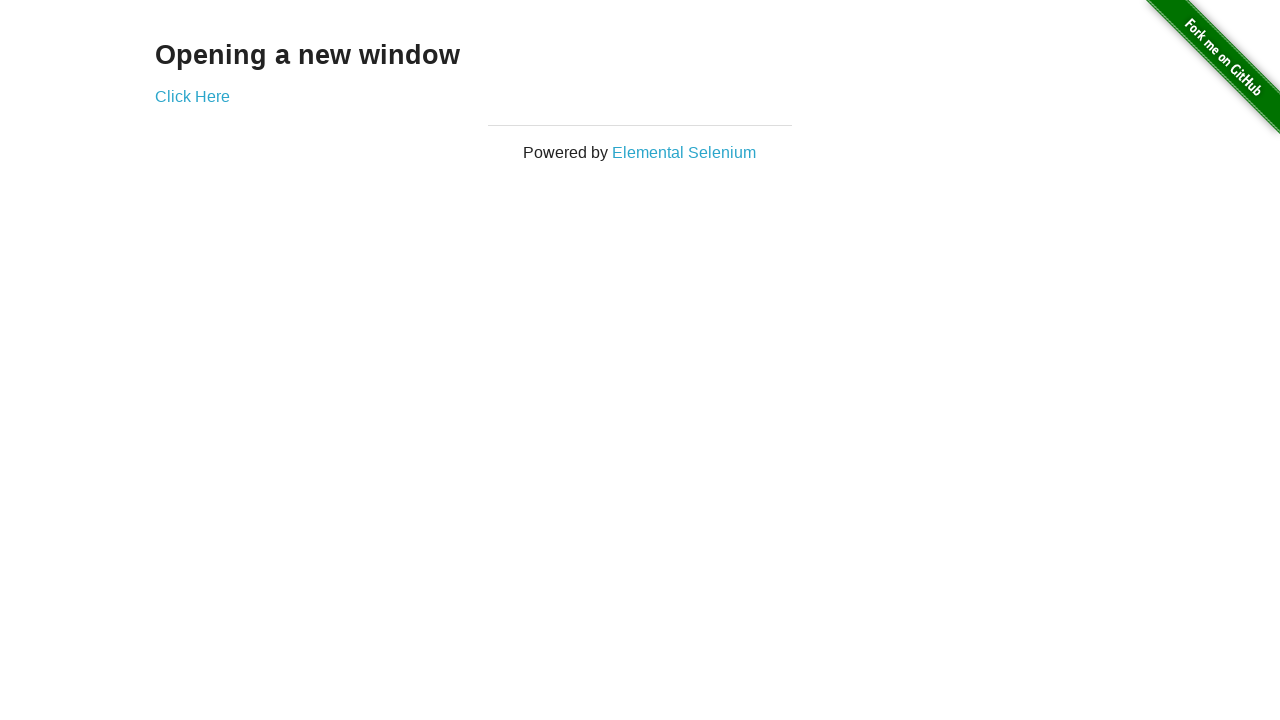

Clicked on 'Click Here' link to open new window at (192, 96) on xpath=//*[@id='content']/div/a
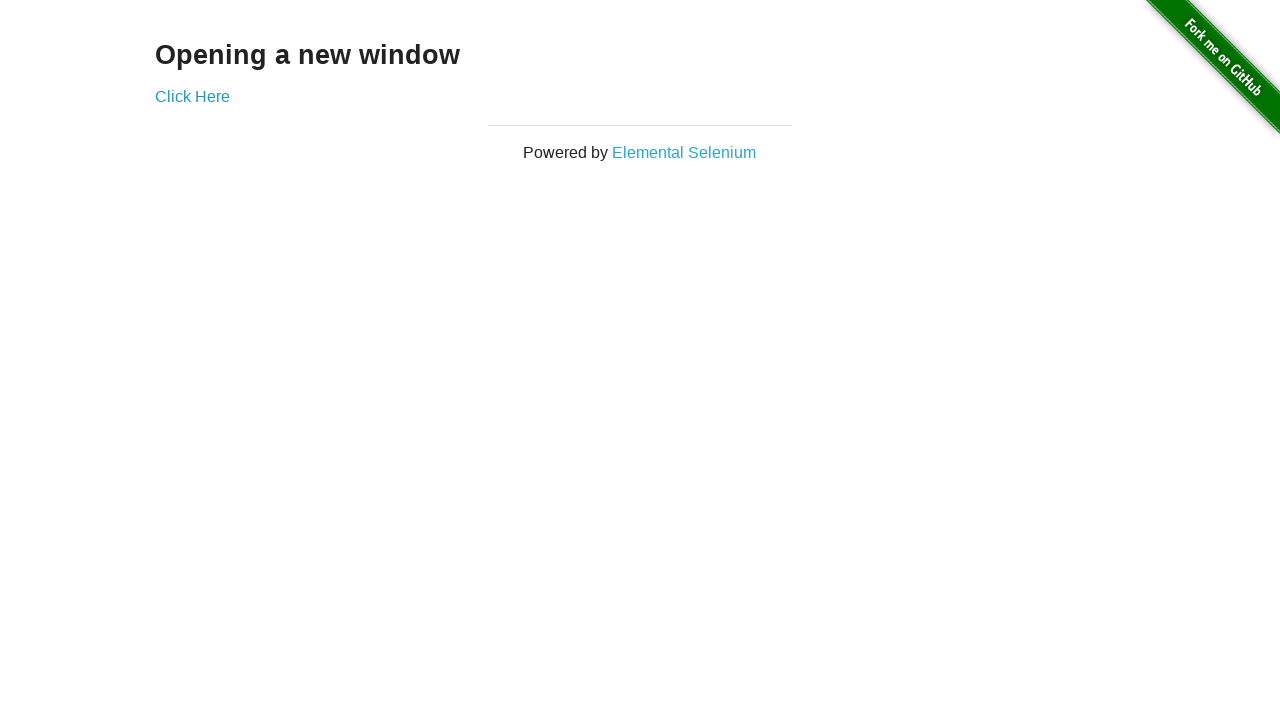

Retrieved all open page contexts
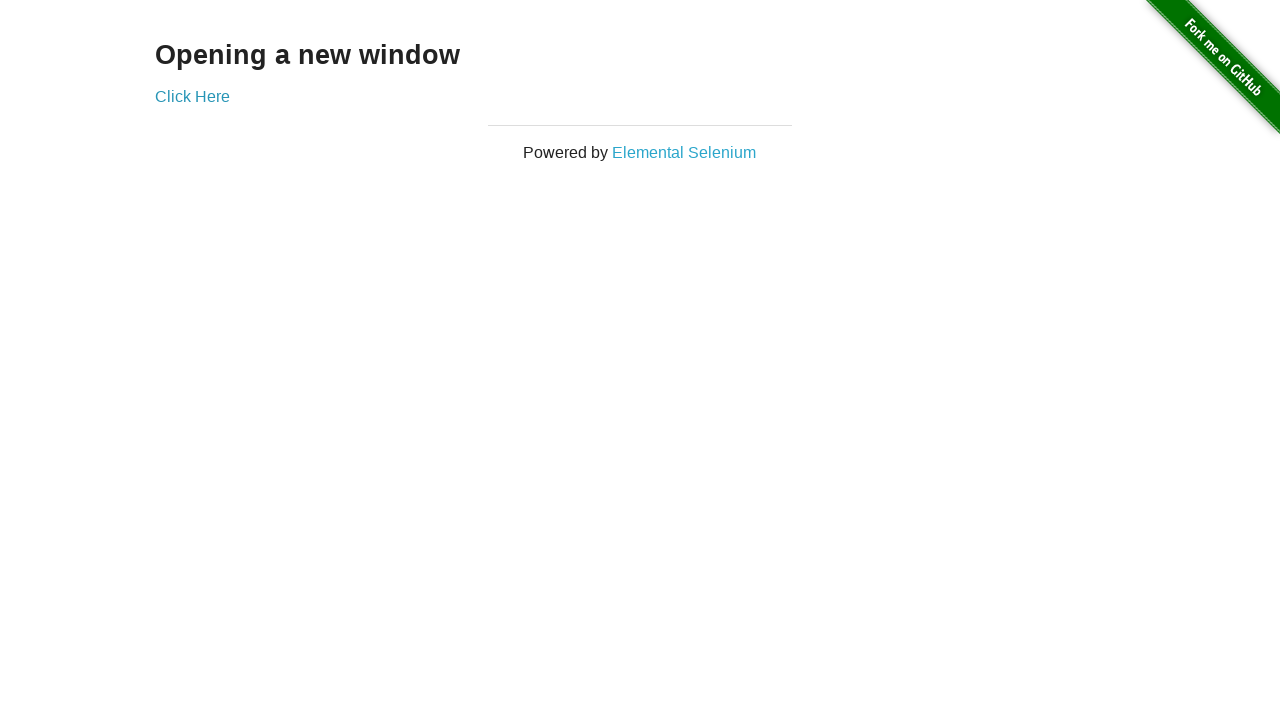

Closed the new window with 'New Window' in title
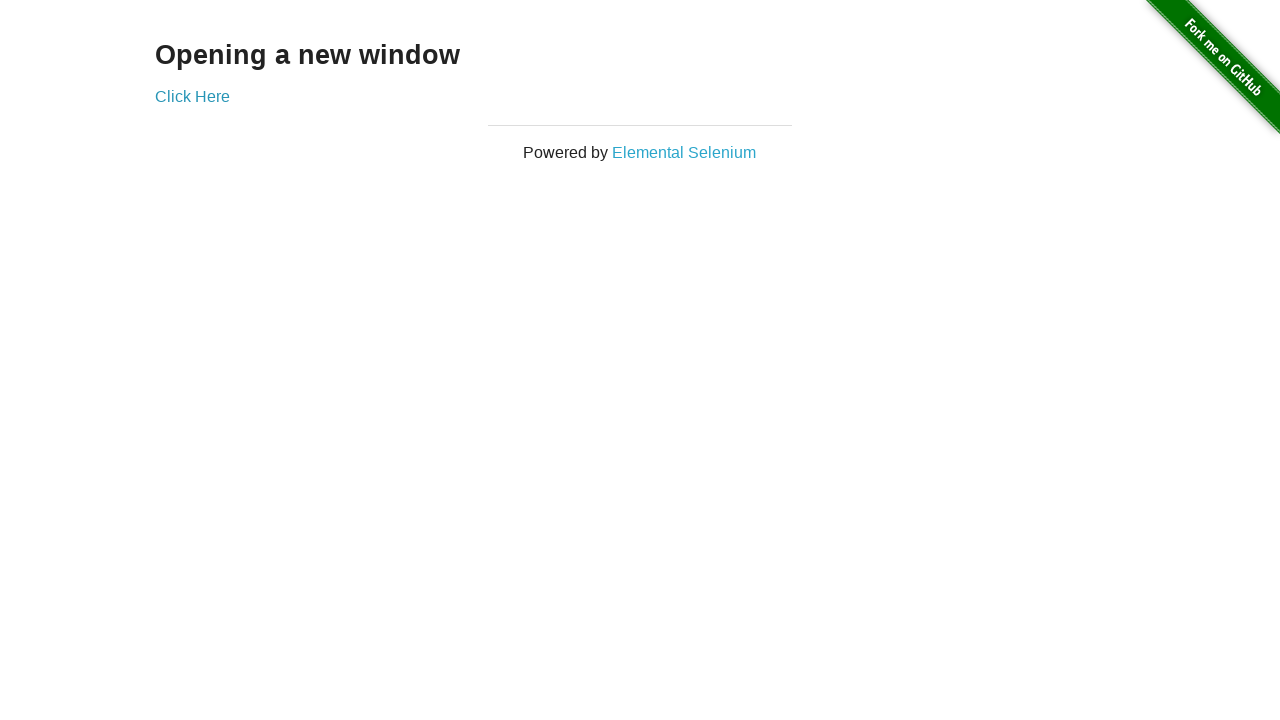

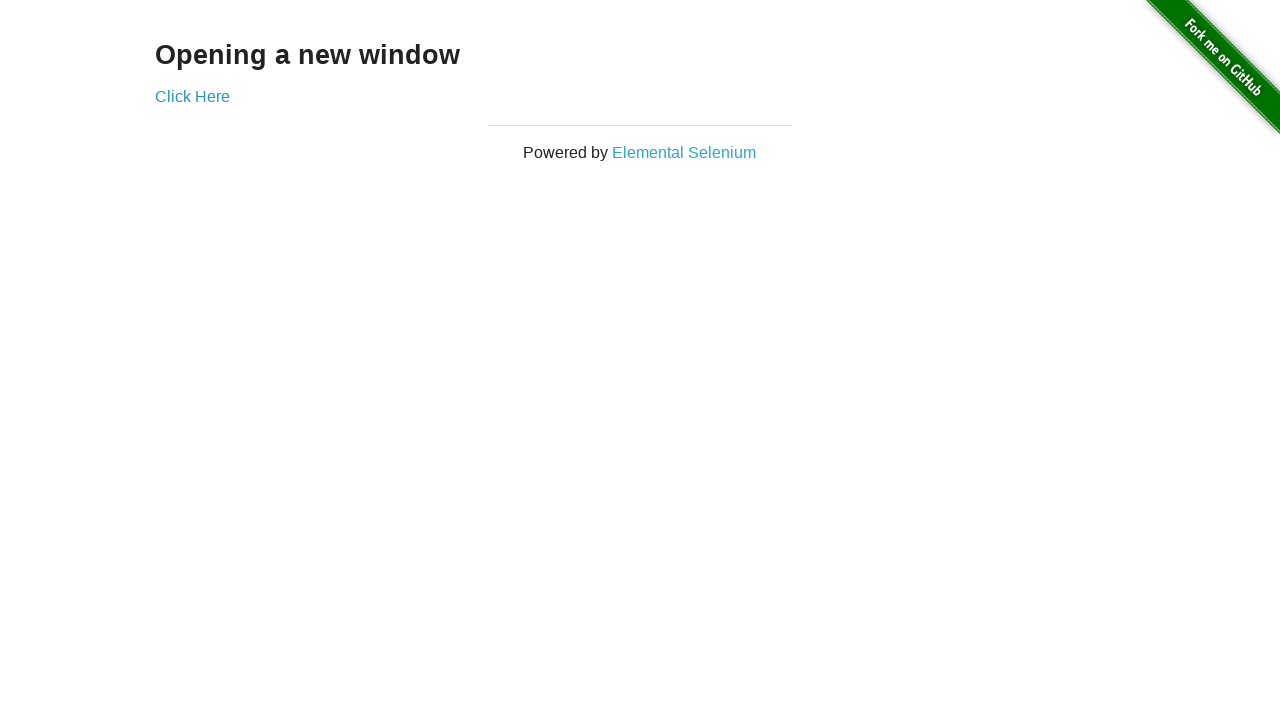